Tests form interactions on a practice automation page by filling an autocomplete input field, clearing it, entering new text, and selecting a radio button

Starting URL: https://rahulshettyacademy.com/AutomationPractice/

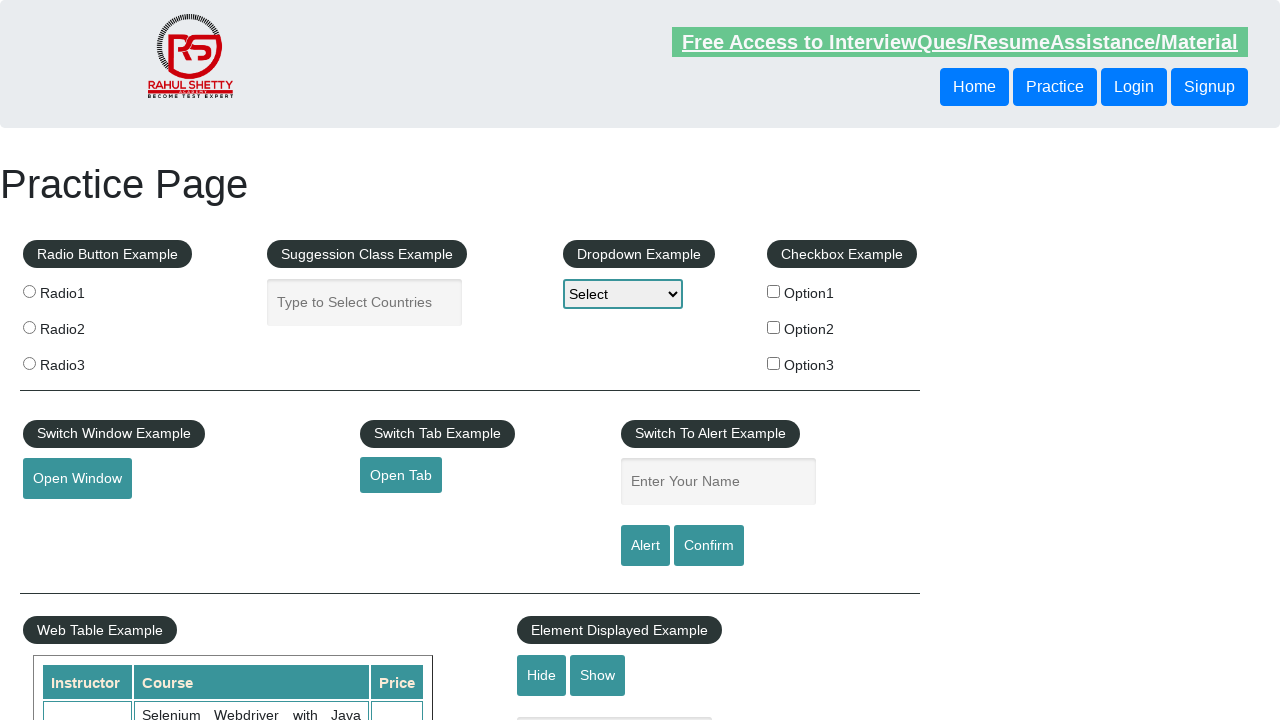

Filled autocomplete input field with 'Prince Raj' on .ui-autocomplete-input
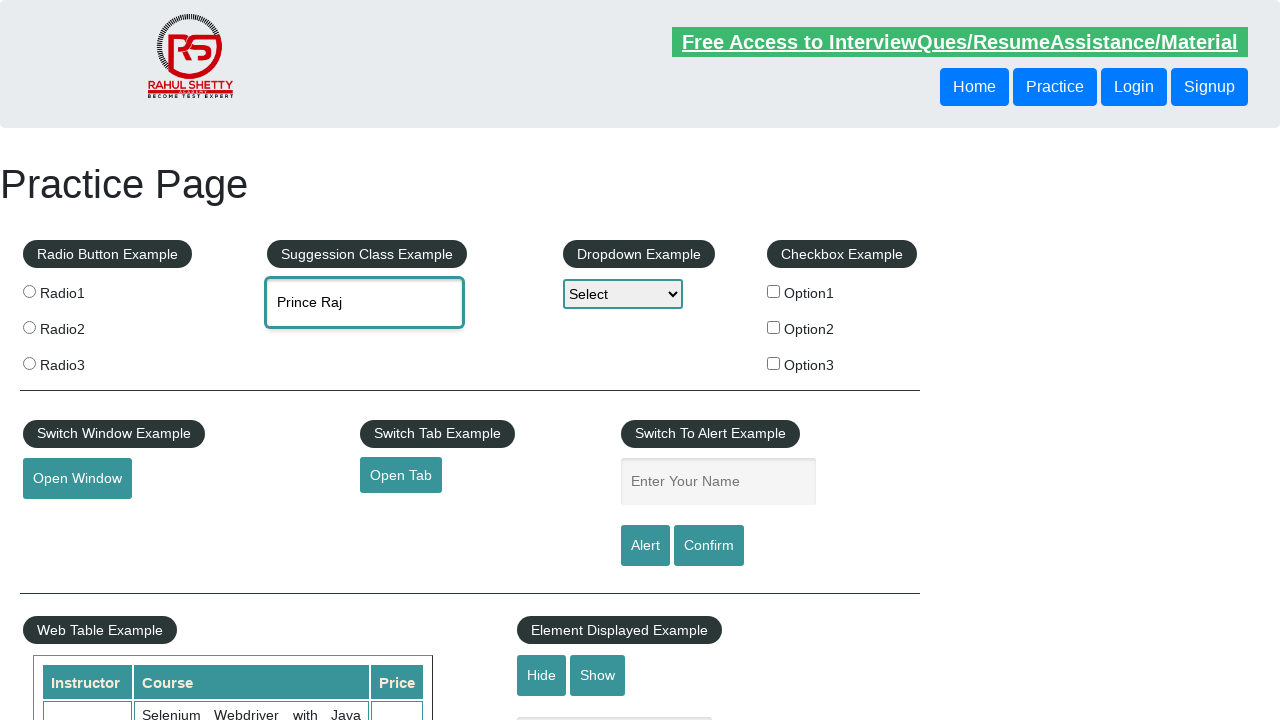

Cleared the autocomplete field on #autocomplete
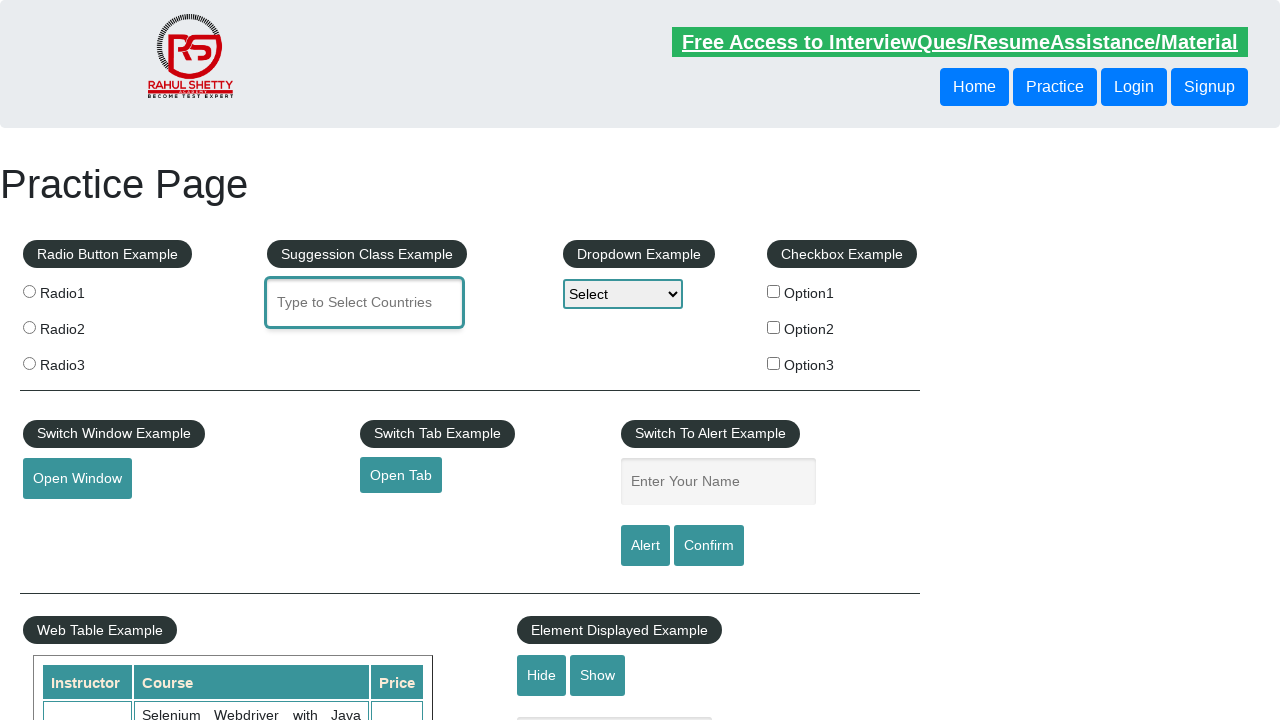

Filled autocomplete field with 'Raj' on #autocomplete
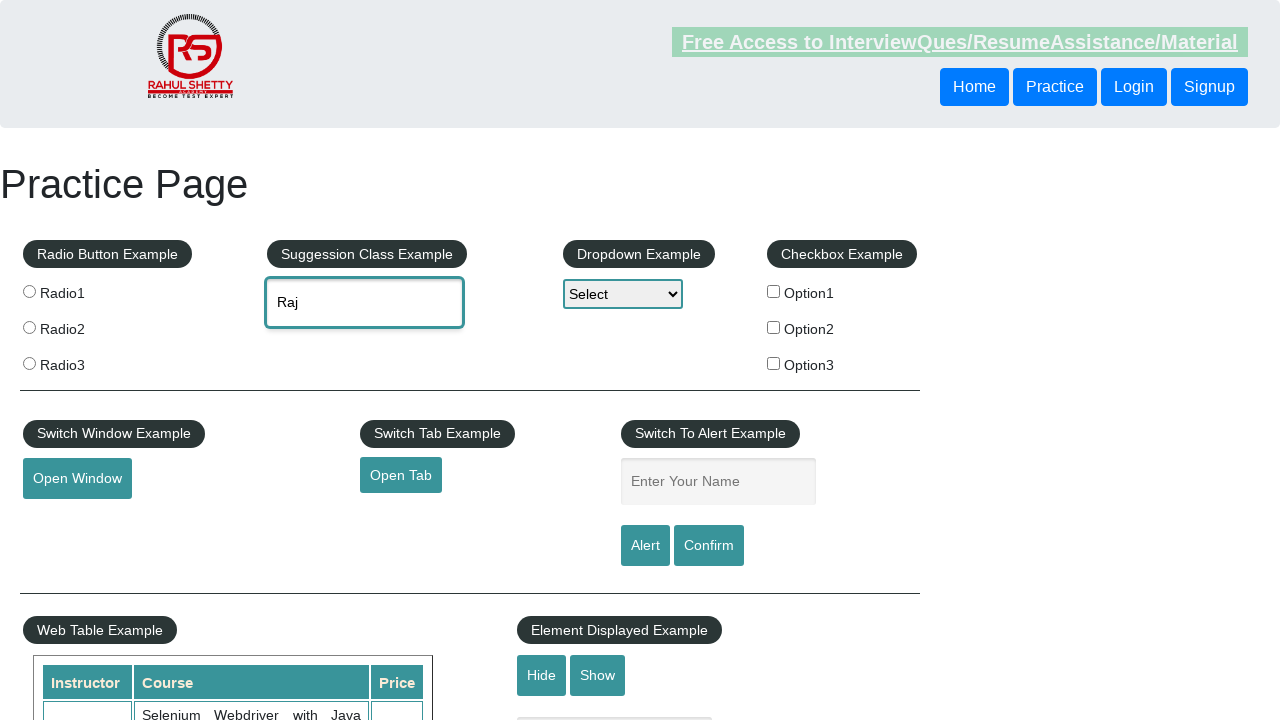

Selected radio button with value 'radio1' at (29, 291) on input[value='radio1']
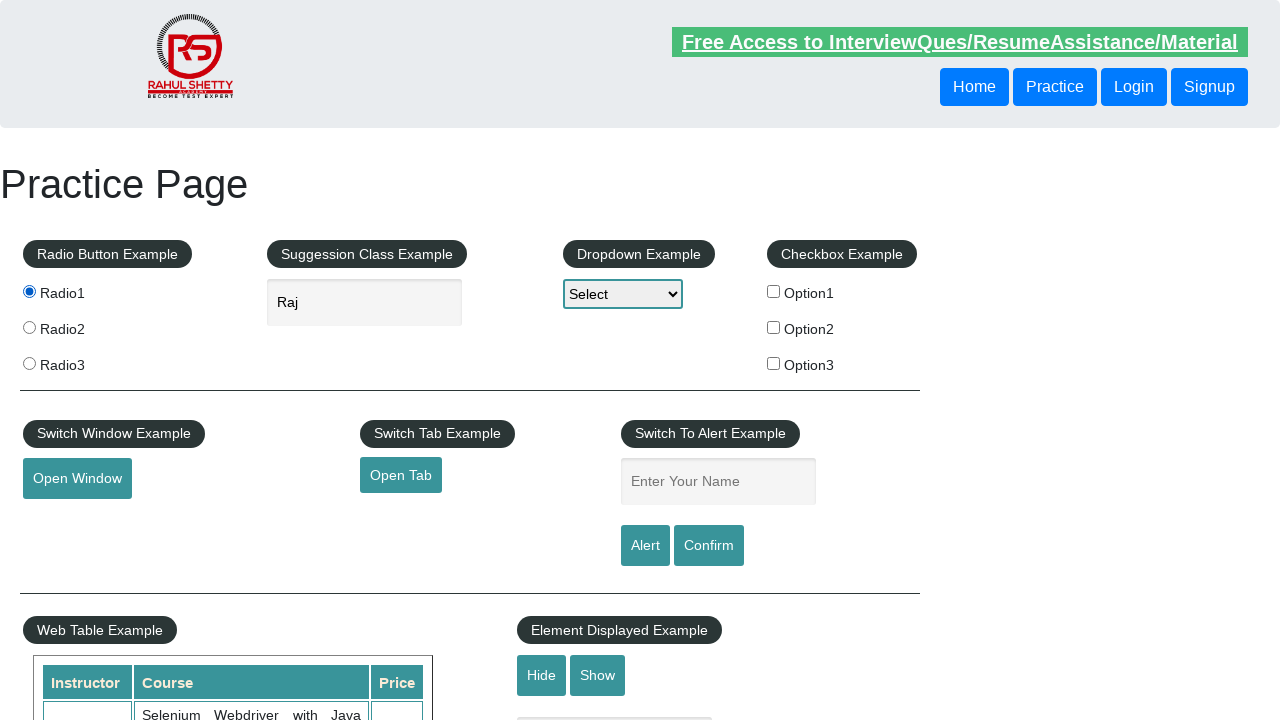

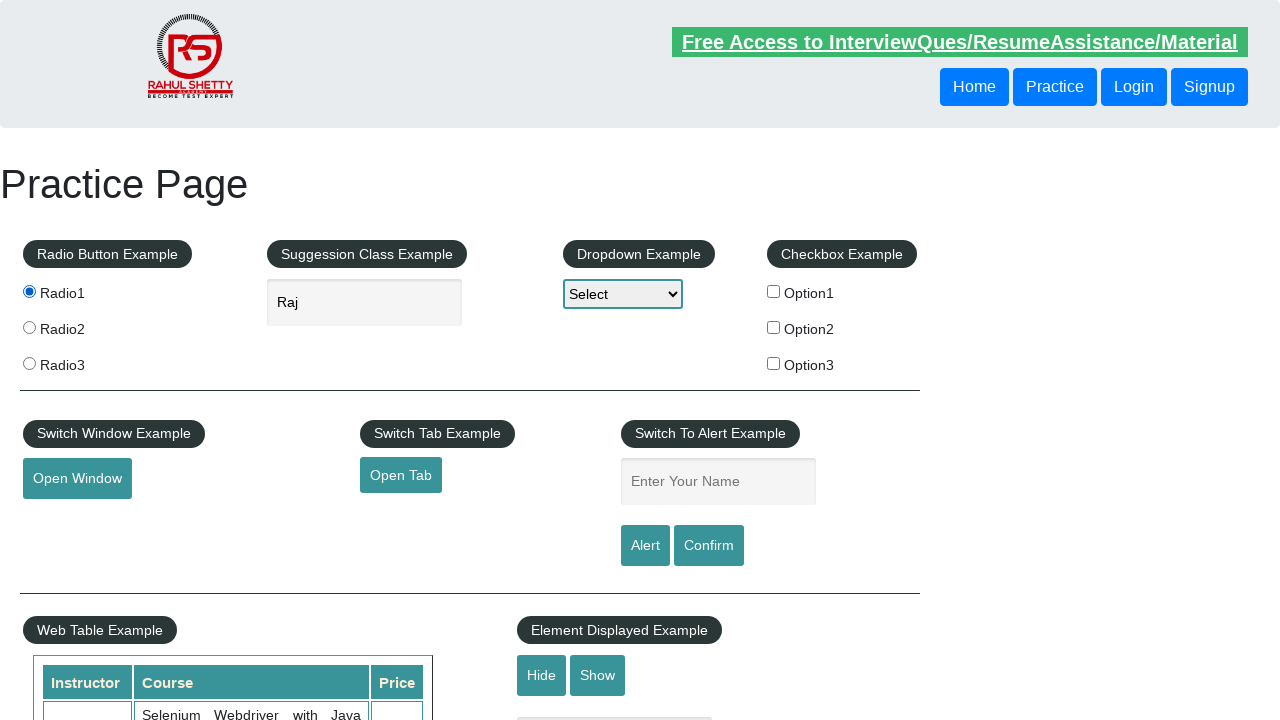